Tests auto-suggestive dropdown functionality by typing a partial country name and selecting the United Kingdom from the suggestions

Starting URL: https://rahulshettyacademy.com/AutomationPractice/

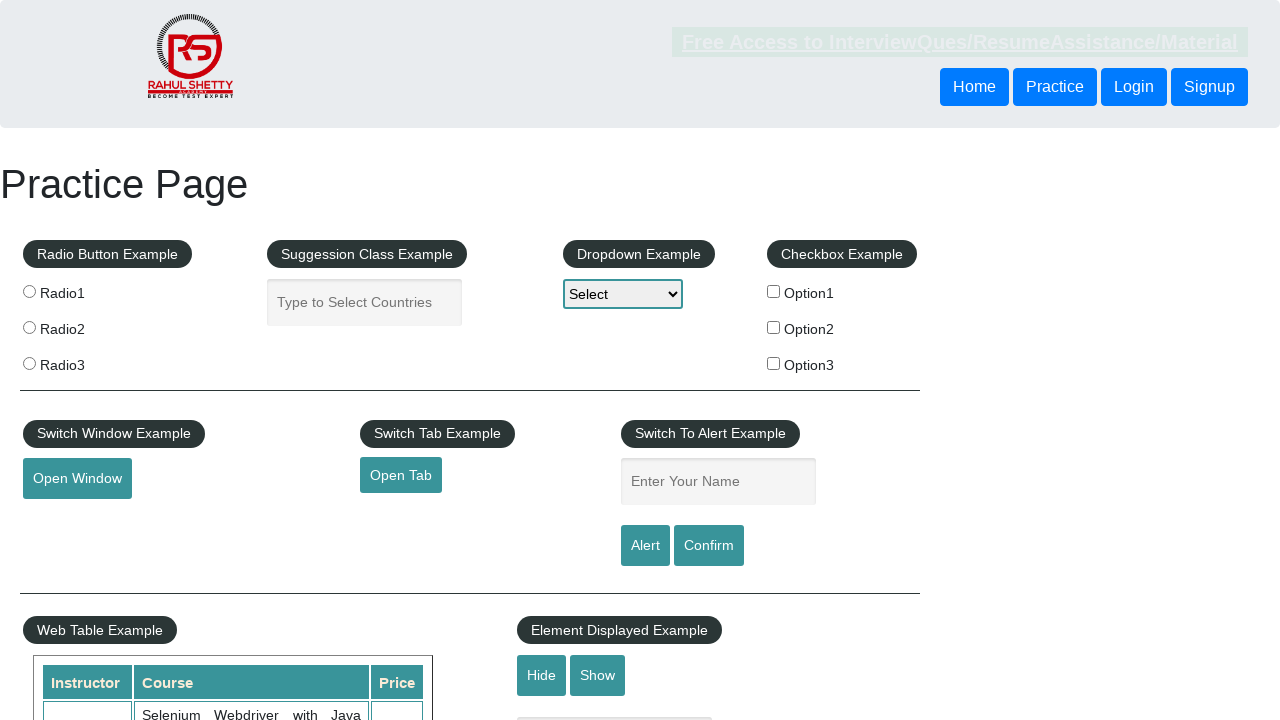

Typed 'united' into the autocomplete field on #autocomplete
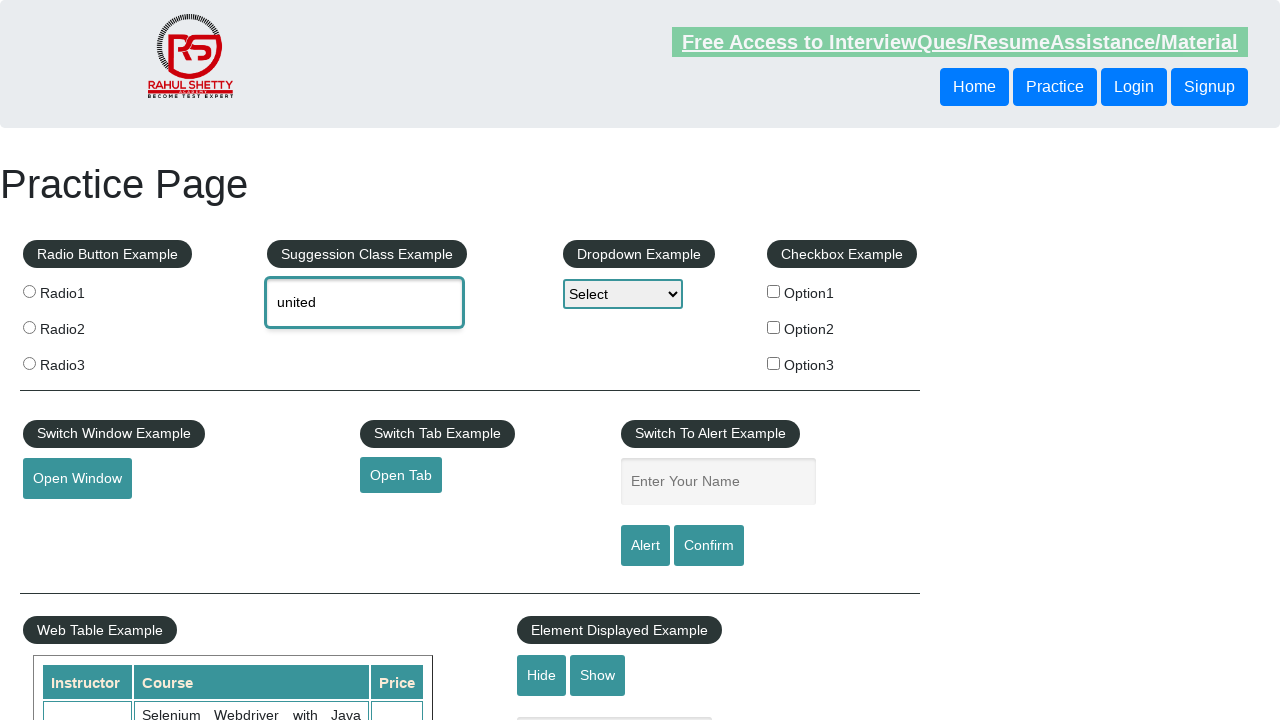

Dropdown suggestions appeared
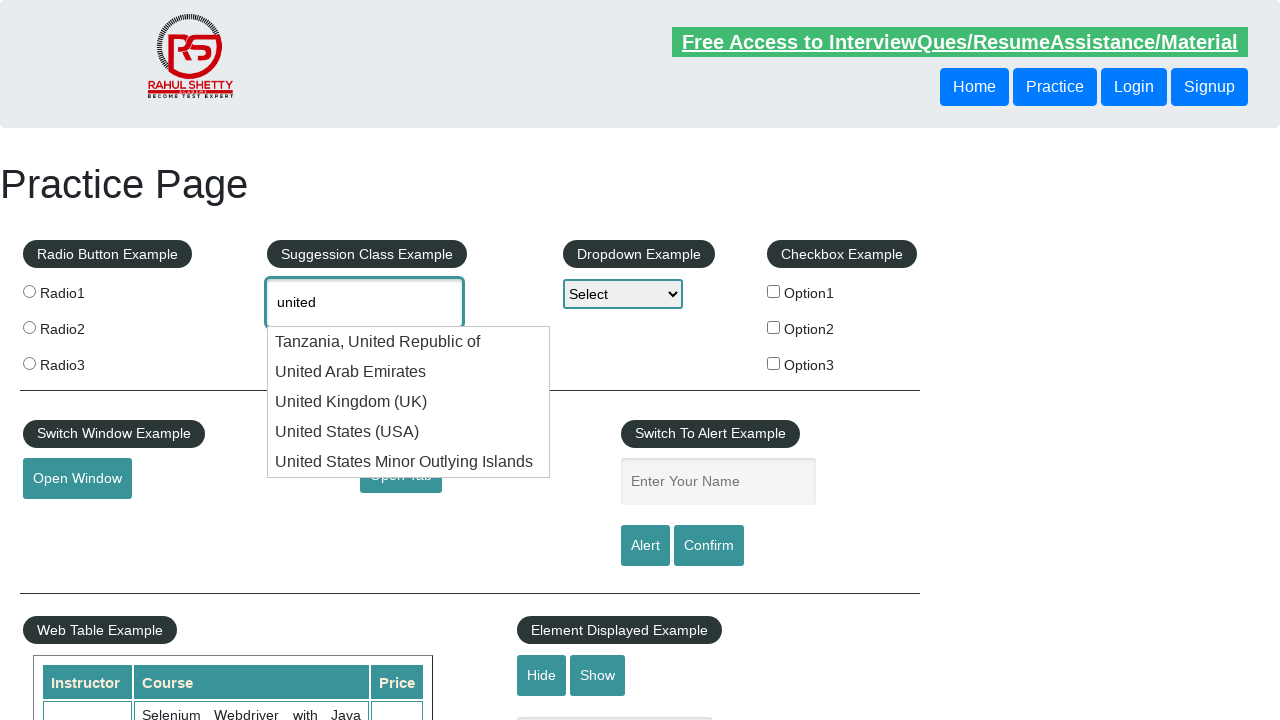

Retrieved all dropdown option elements
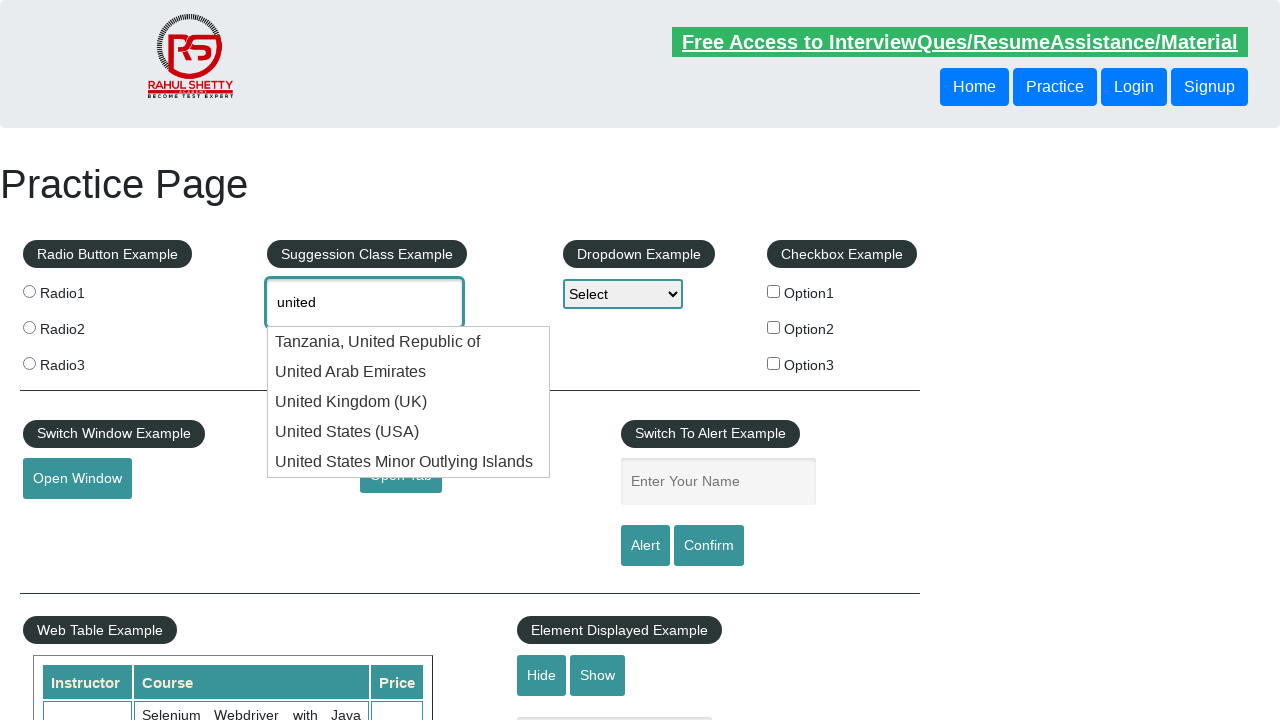

Selected 'United Kingdom (UK)' from the dropdown suggestions at (409, 402) on .ui-menu-item div >> nth=2
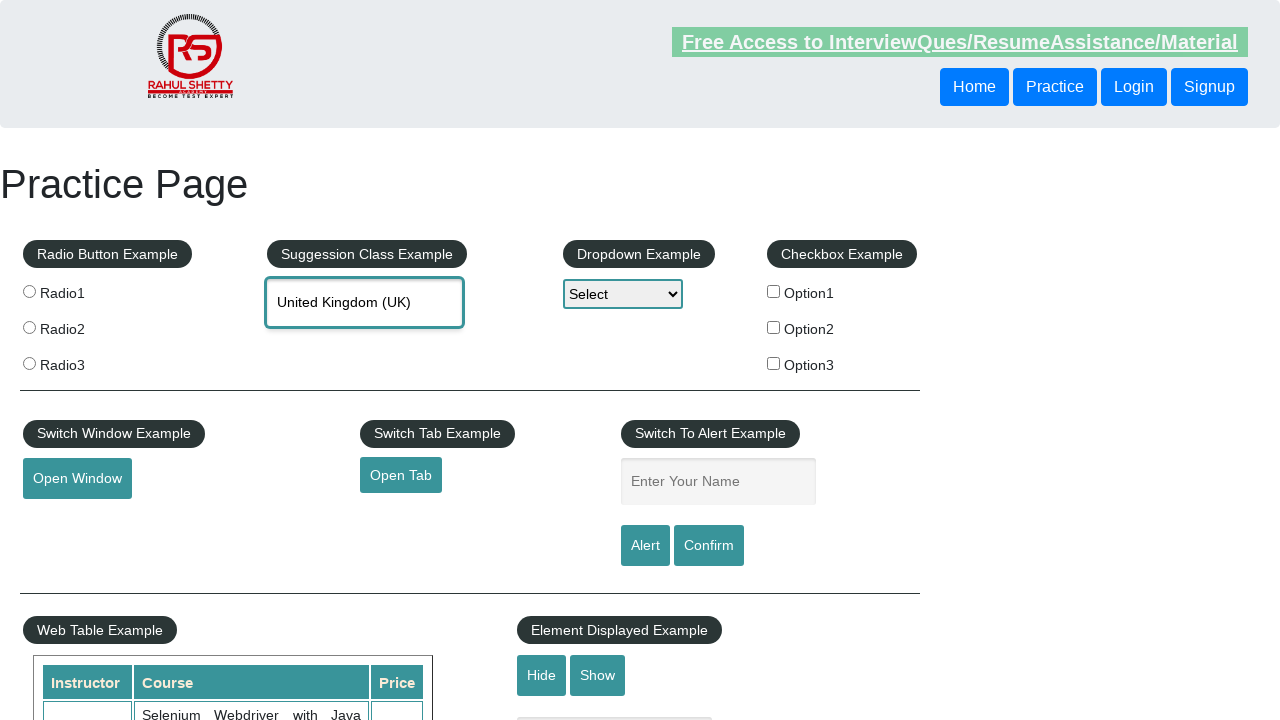

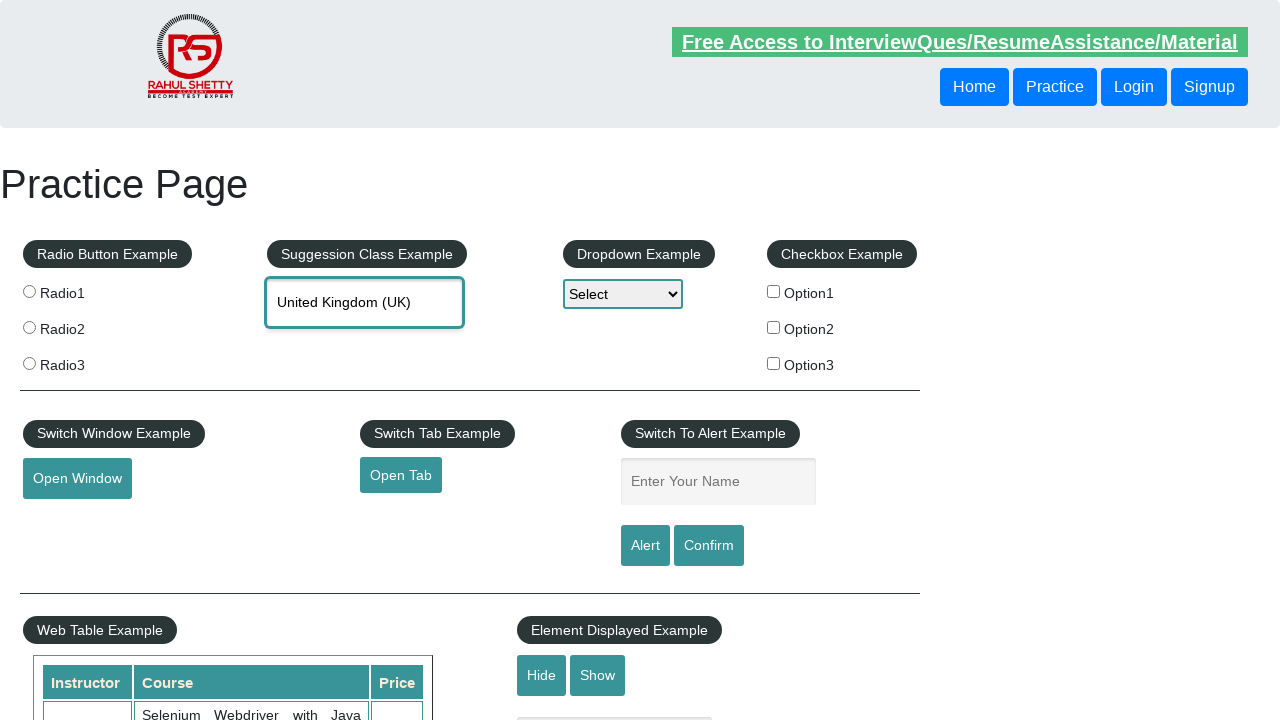